Tests registration form validation with a password that is too short

Starting URL: https://practice.expandtesting.com/register

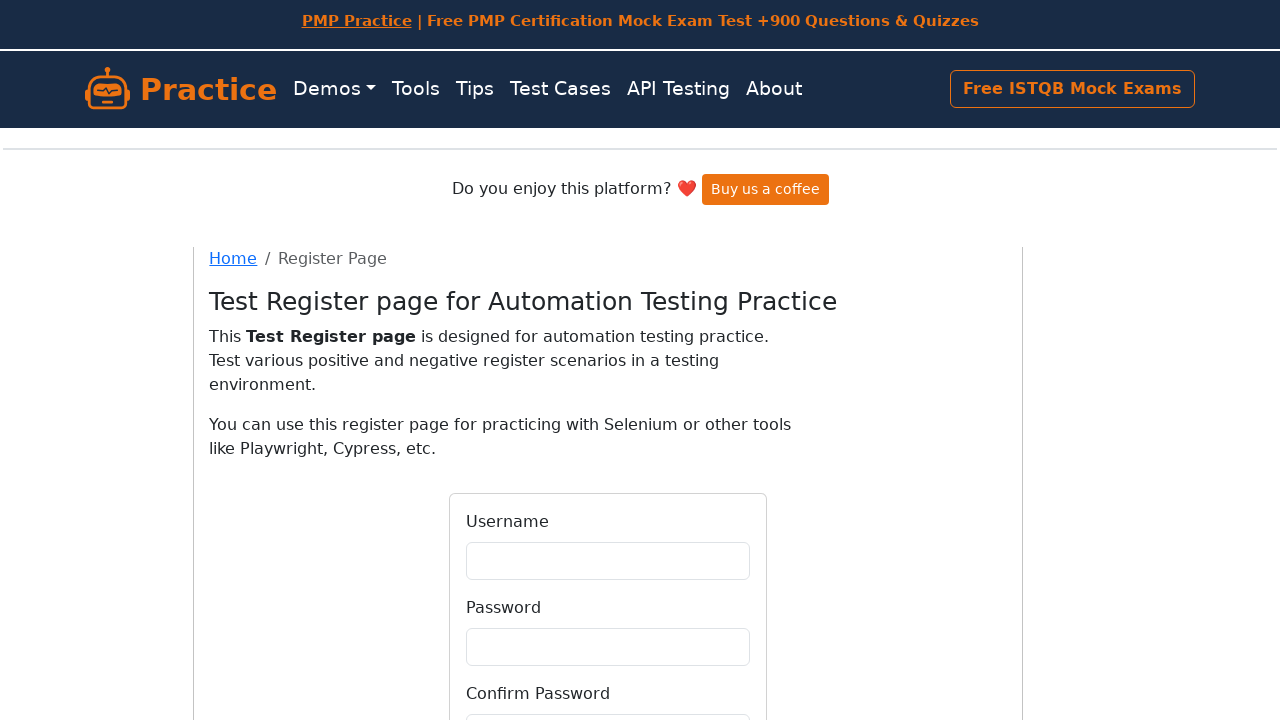

Filled username field with unique username on input[name='username'], #username, input[id='username']
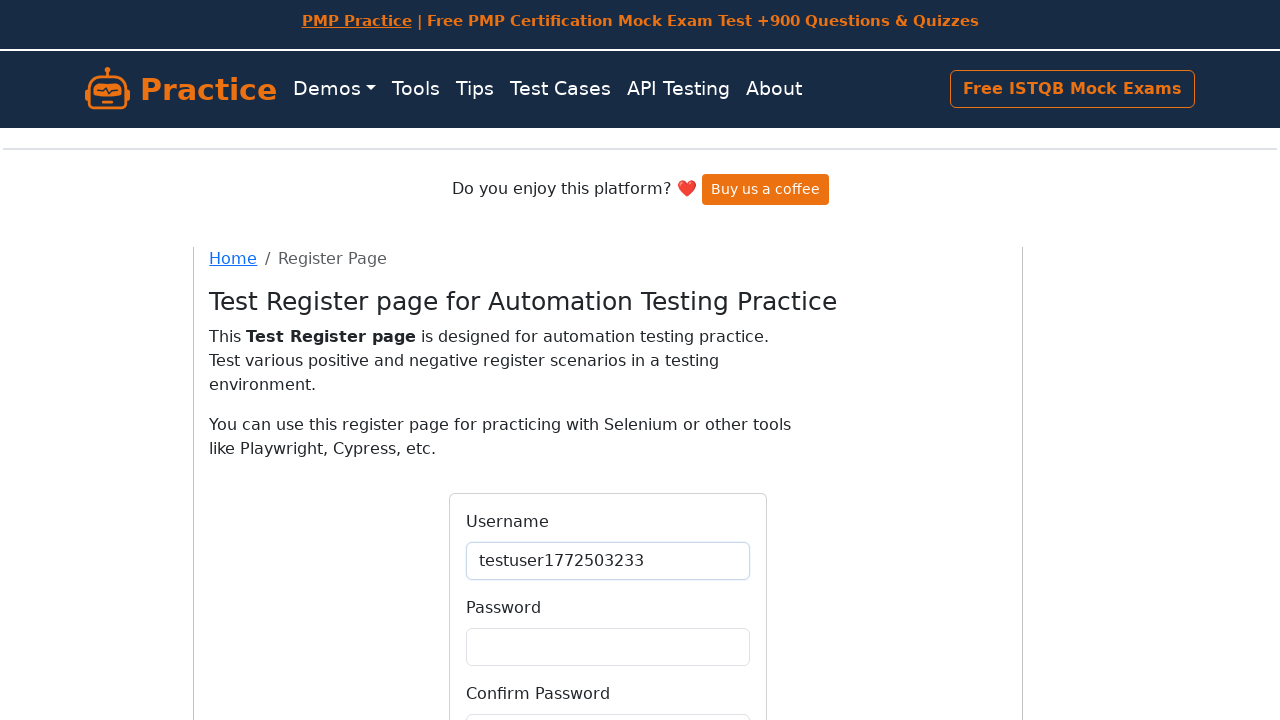

Filled password field with short password 'abc' on input[name='password'], #password, input[id='password']
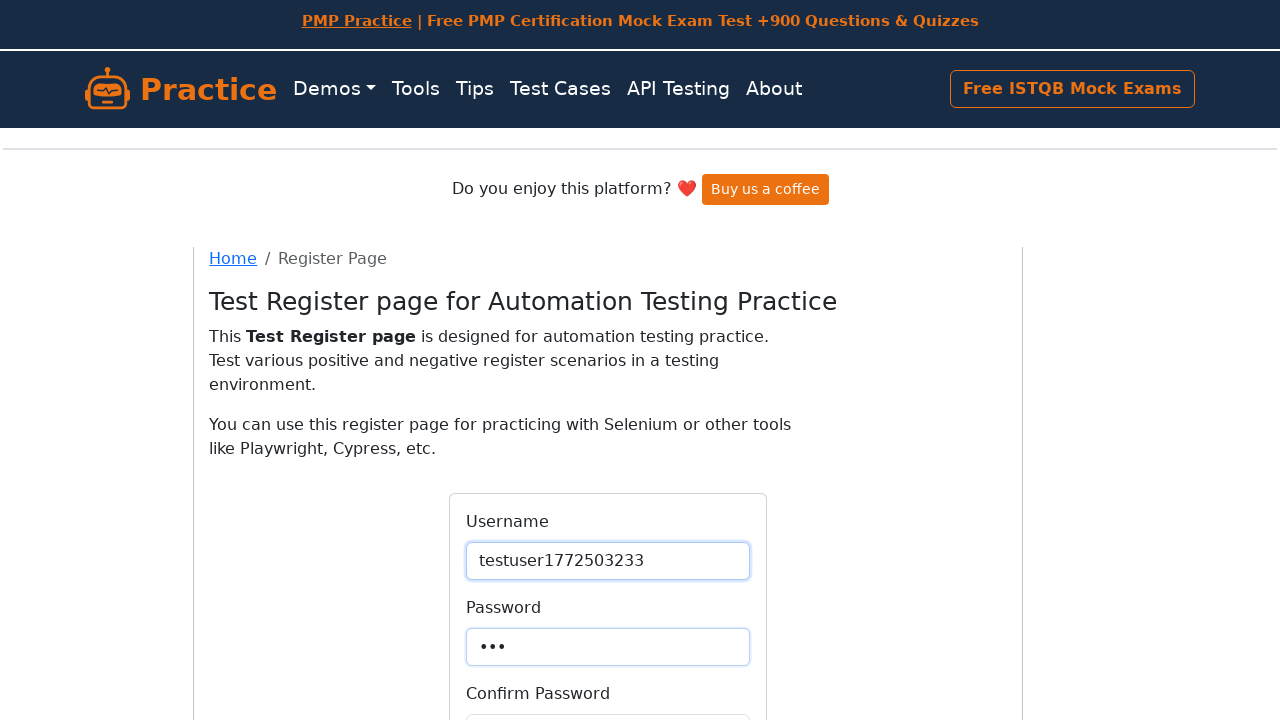

Filled confirm password field with 'abc' on input[name='confirmPassword'], #confirmPassword, input[id='confirmPassword']
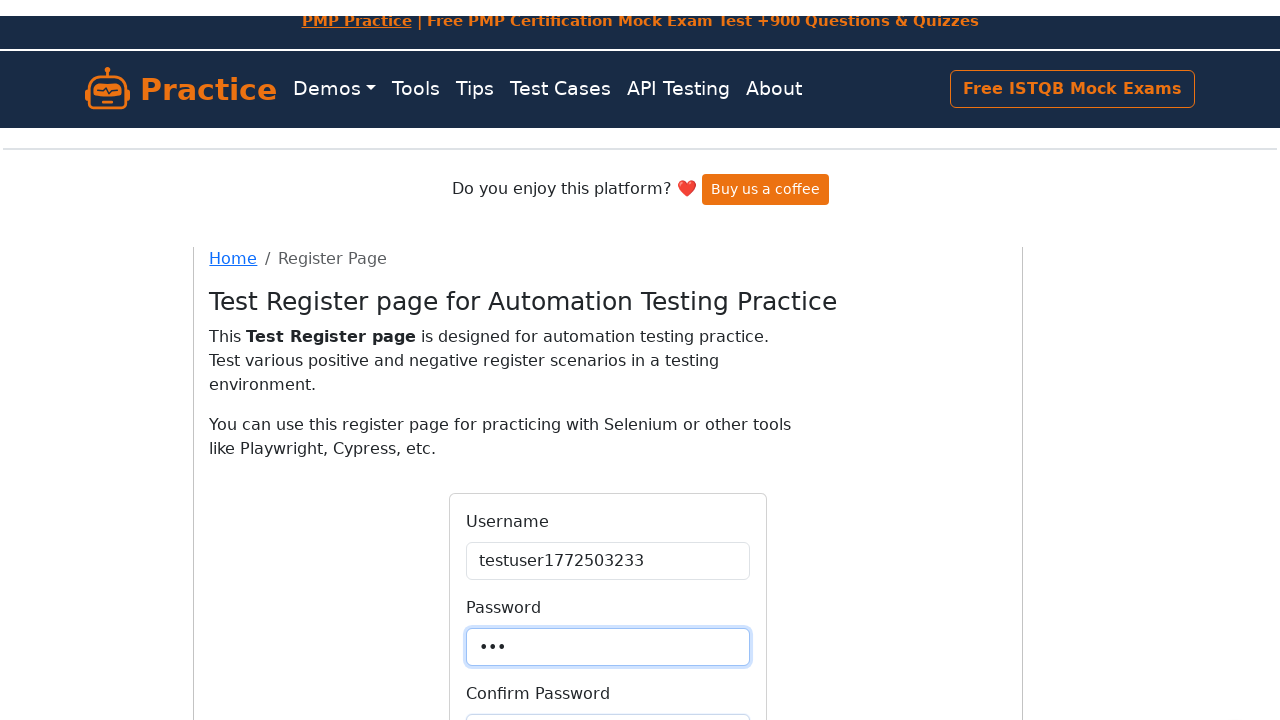

Clicked register button to submit form with short password at (608, 572) on button[type='submit'], #register, button:has-text('Register')
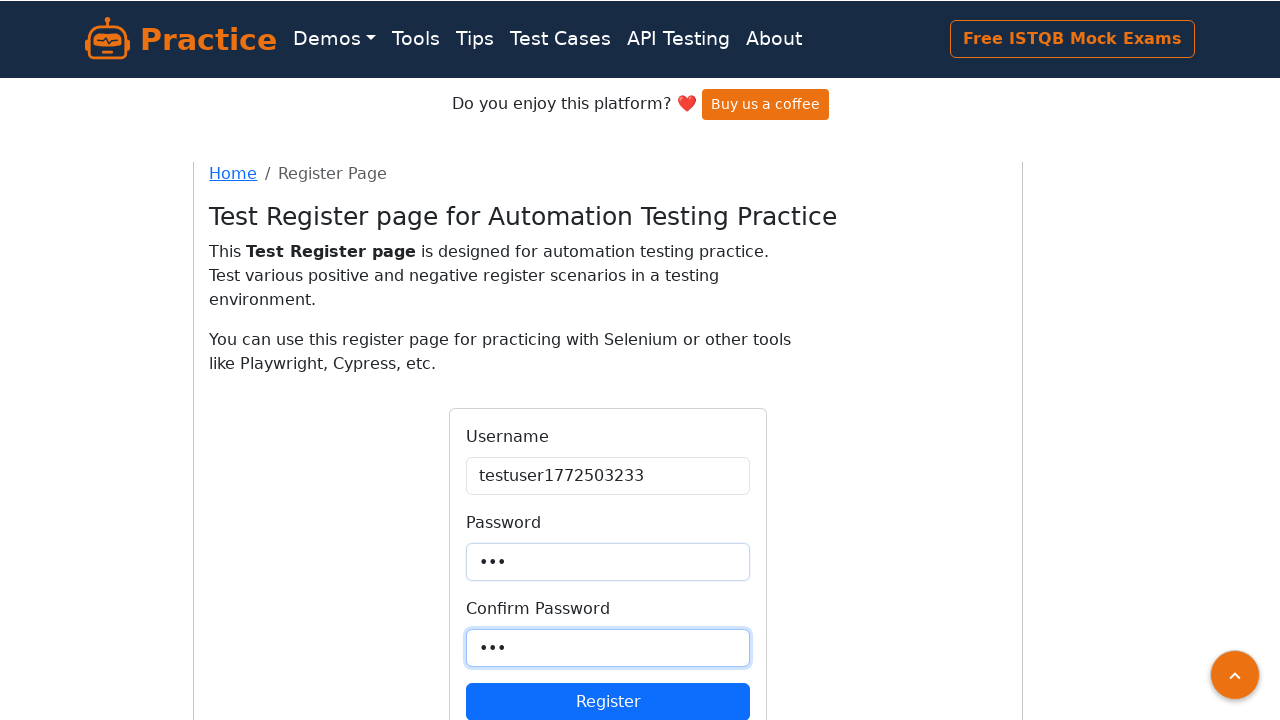

Verified still on register page - form validation rejected short password
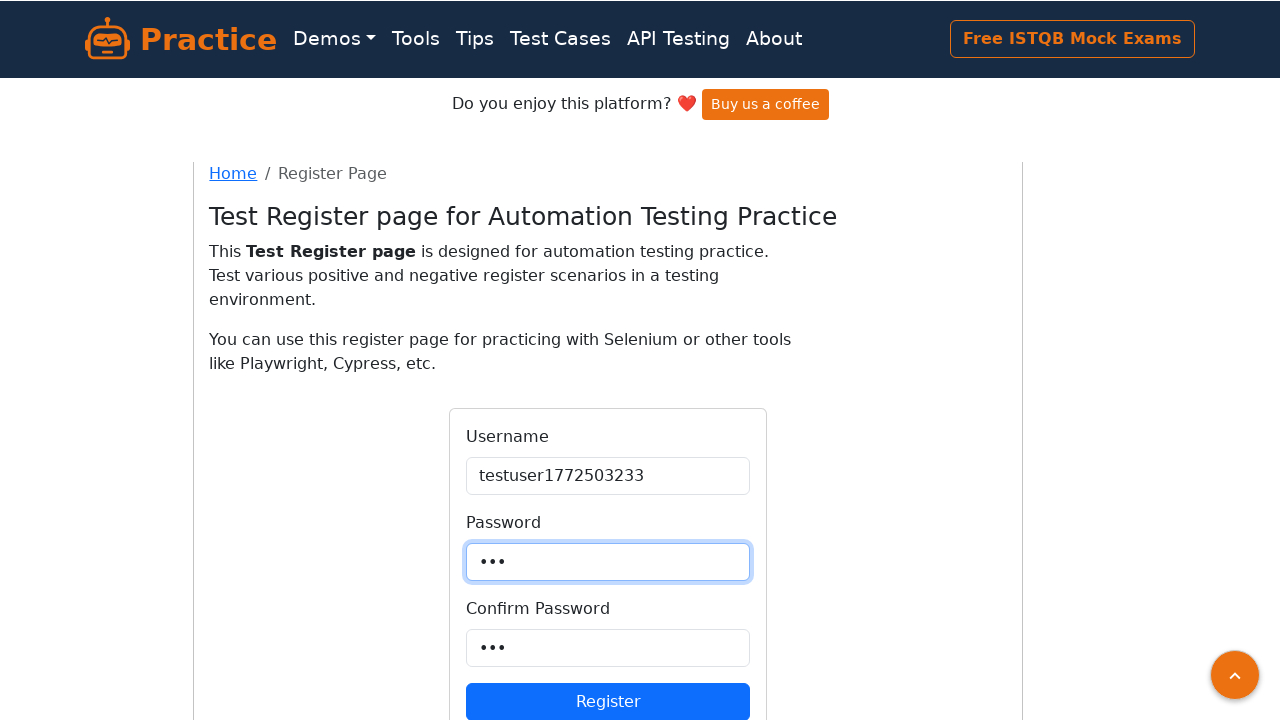

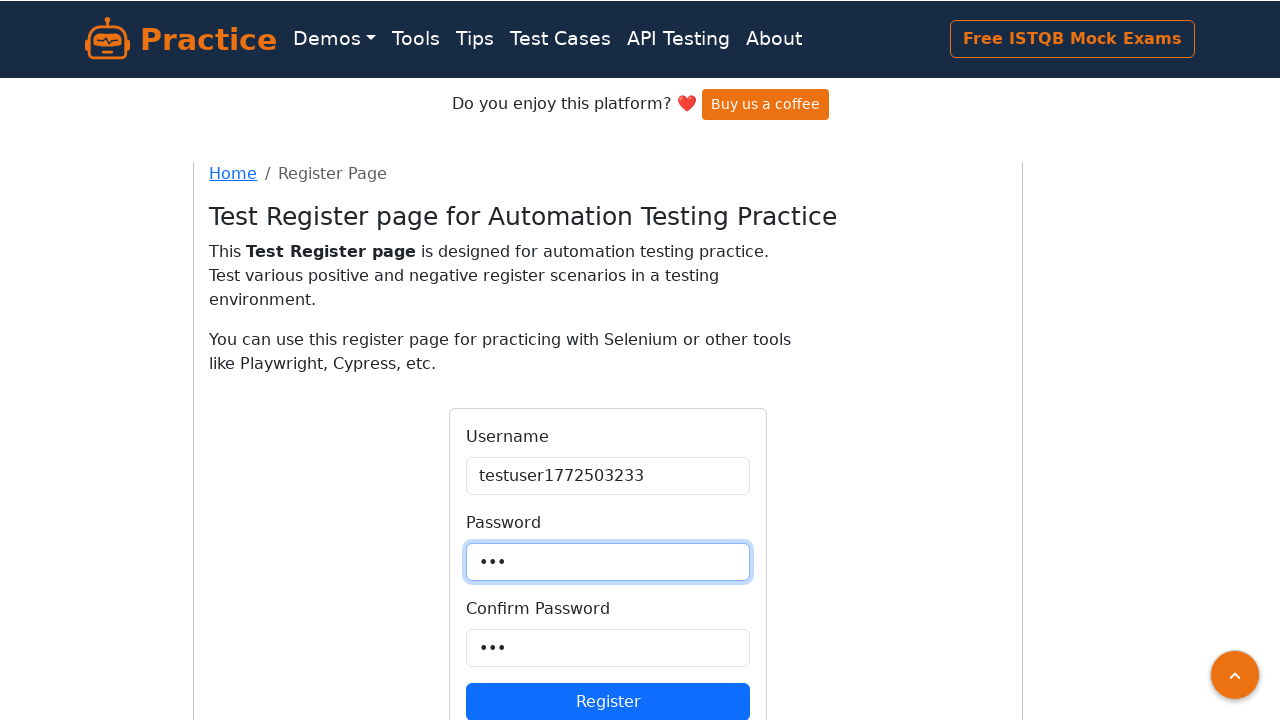